Tests multicity selection with alert handling and incrementing passenger count to a specified number

Starting URL: https://rahulshettyacademy.com/dropdownsPractise/

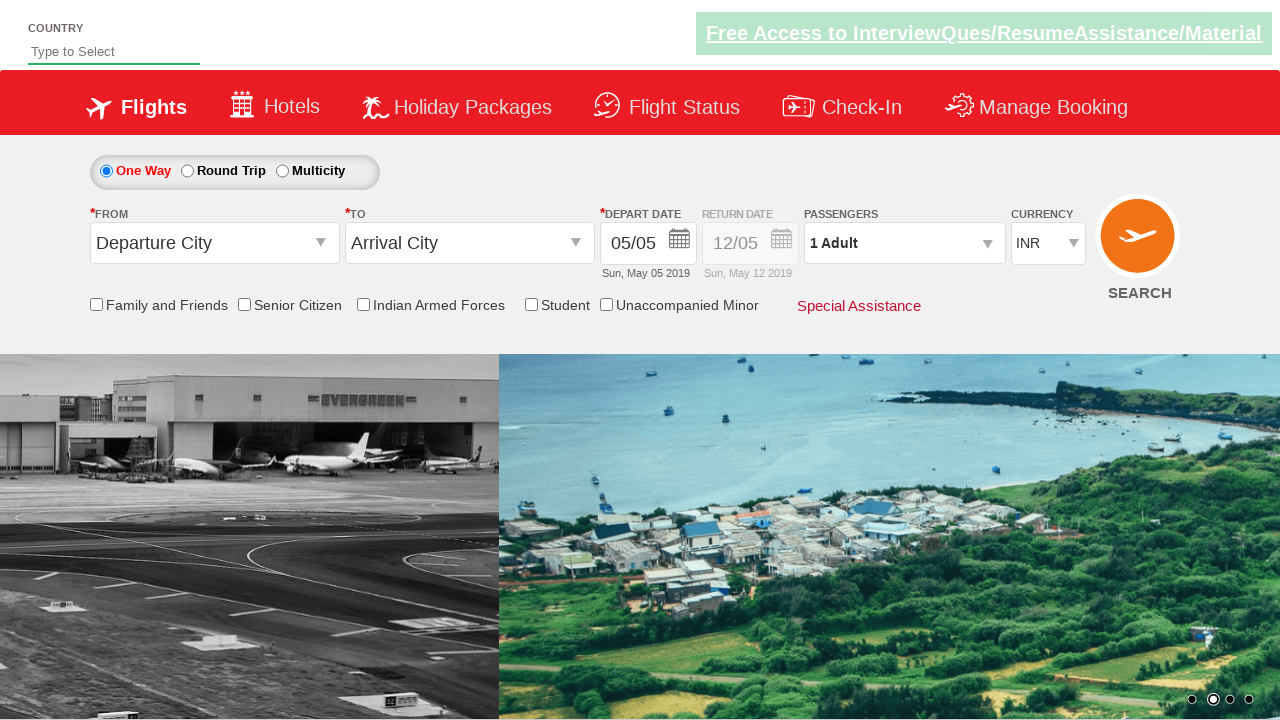

Clicked Multicity radio button at (322, 170) on xpath=//label[text()='Multicity']
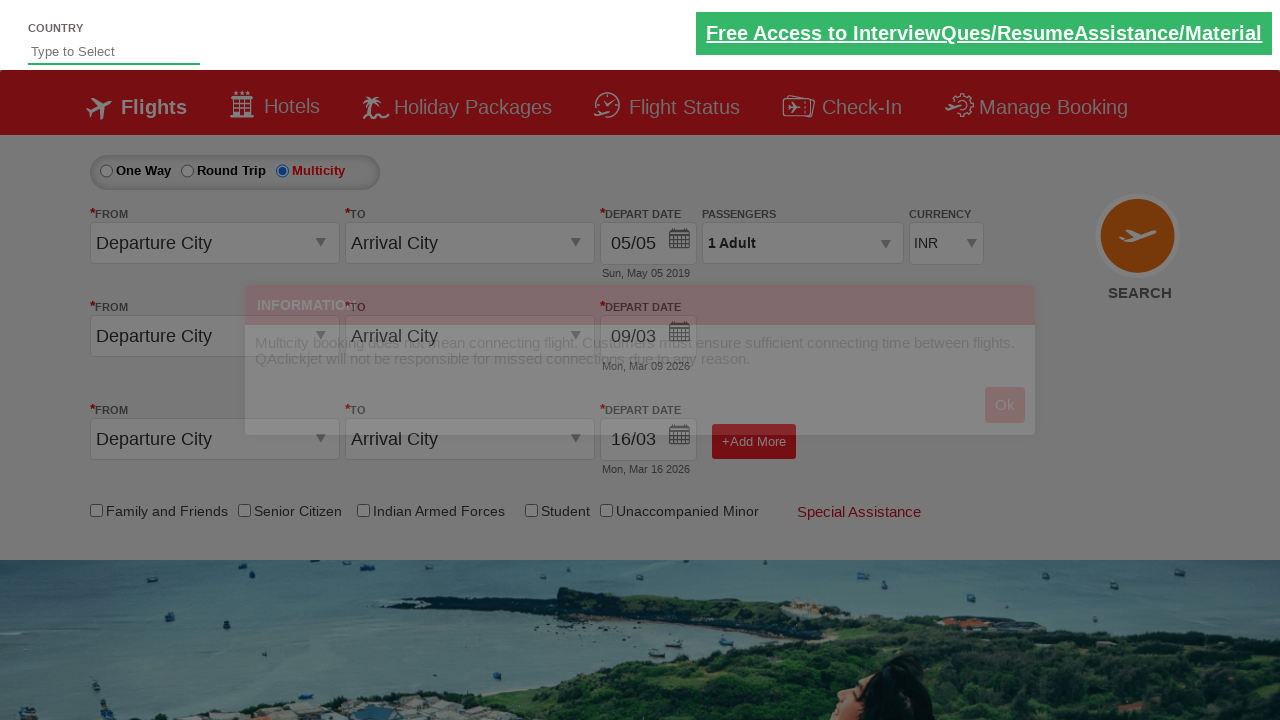

Clicked OK on multicity alert modal at (1005, 405) on #MultiCityModelAlert
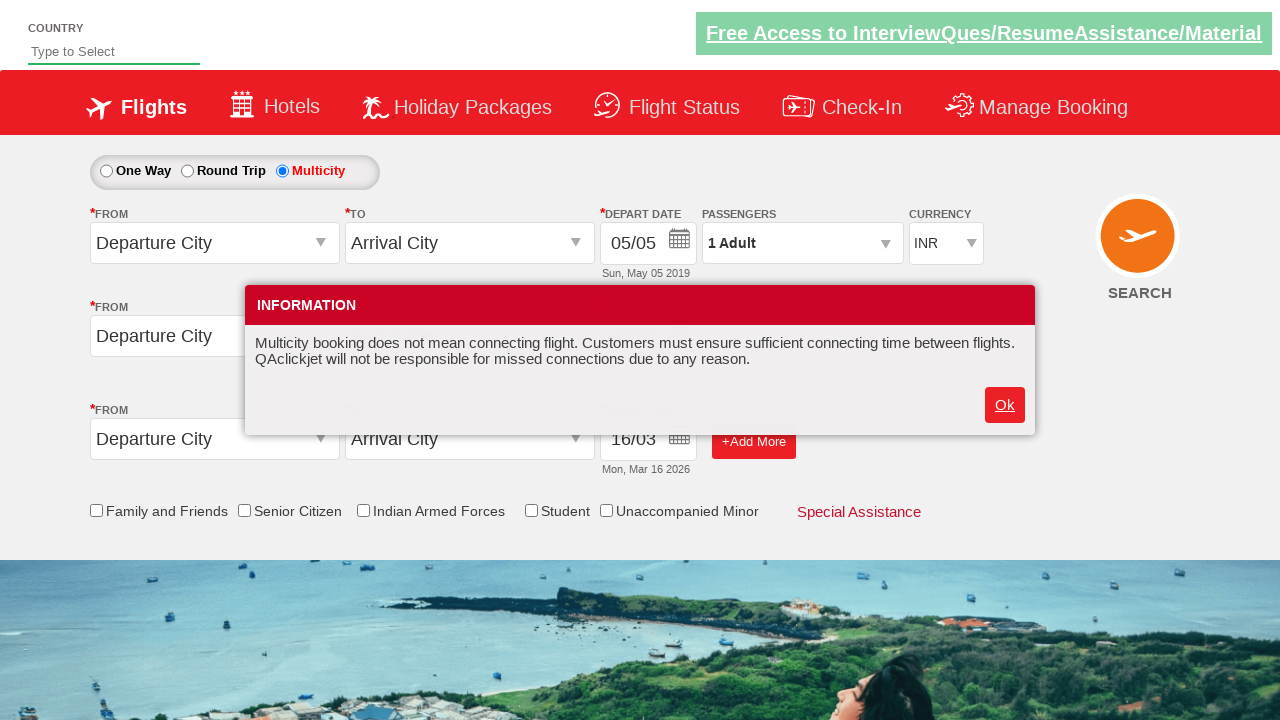

Clicked passenger info dropdown at (802, 243) on #divpaxinfo
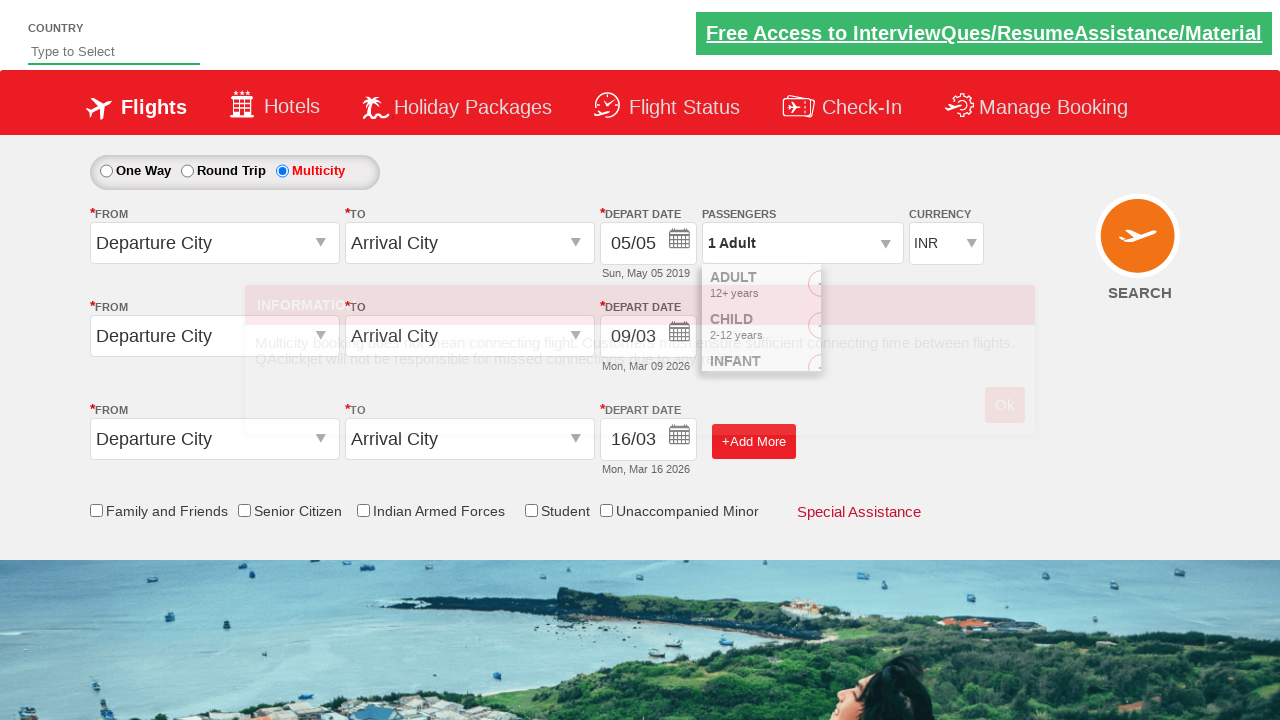

Retrieved current passenger count: 1
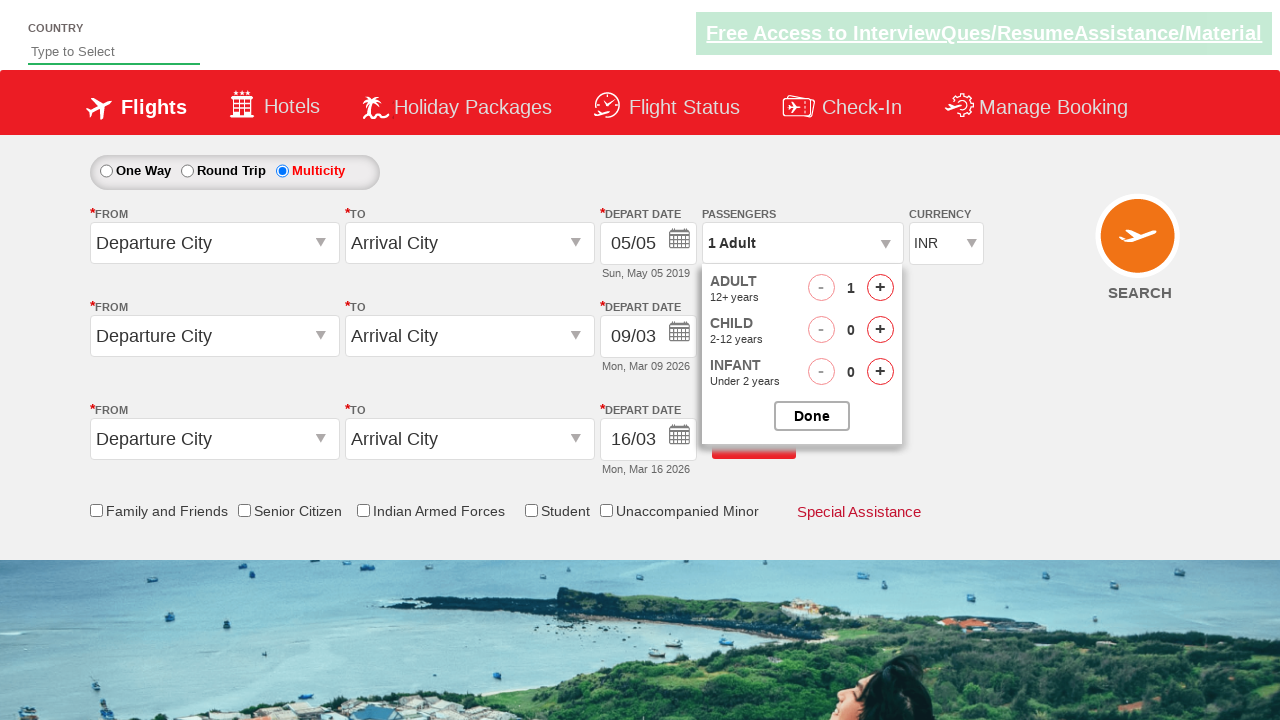

Clicked increment adult button at (880, 288) on #hrefIncAdt
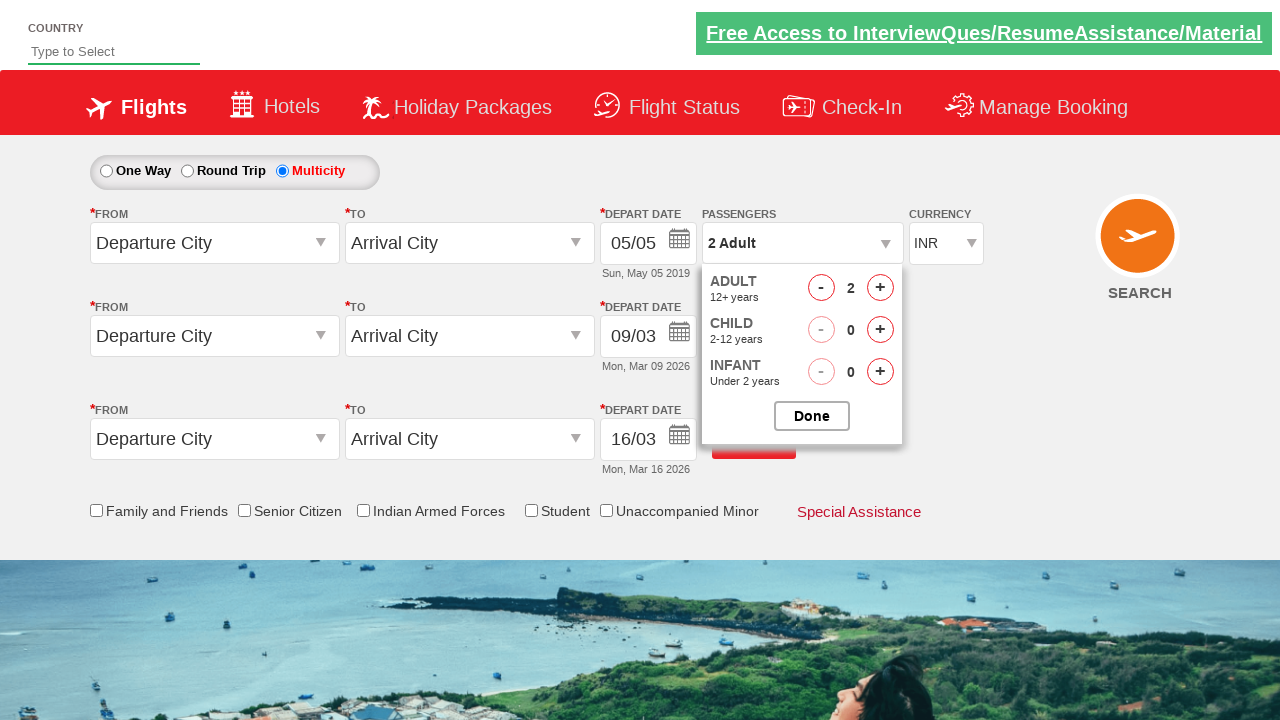

Updated passenger count to: 2
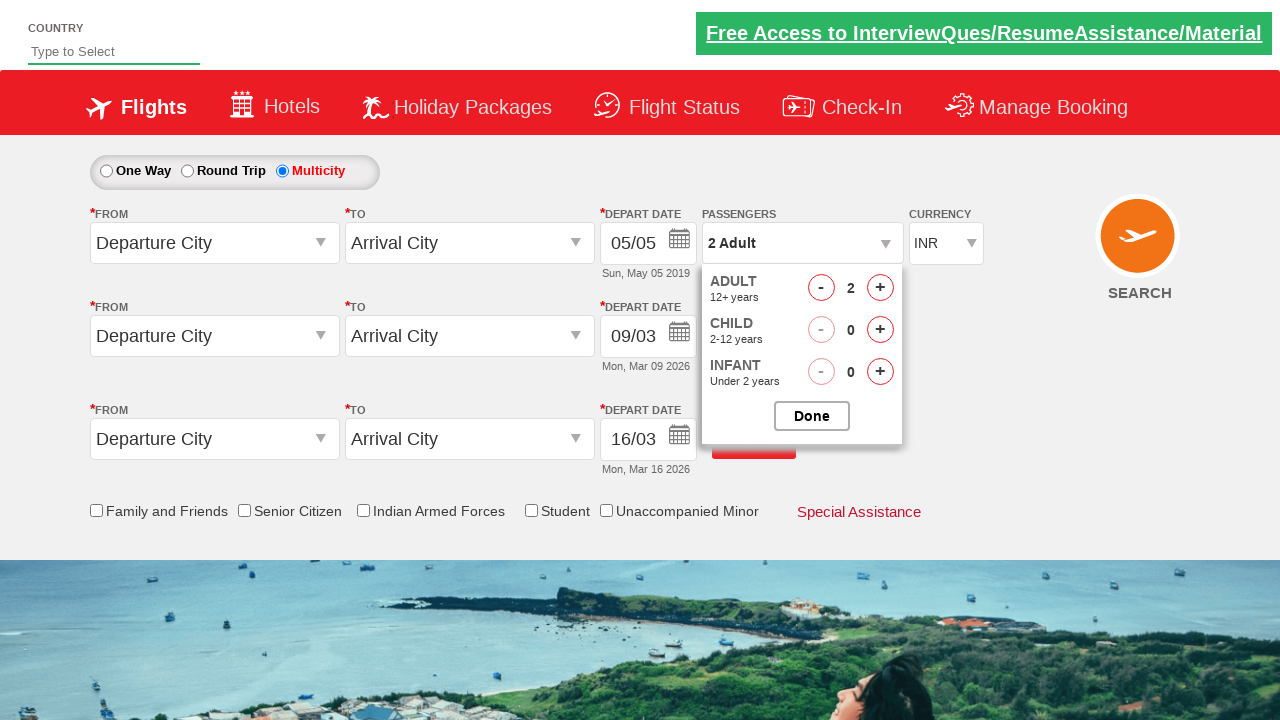

Clicked increment adult button at (880, 288) on #hrefIncAdt
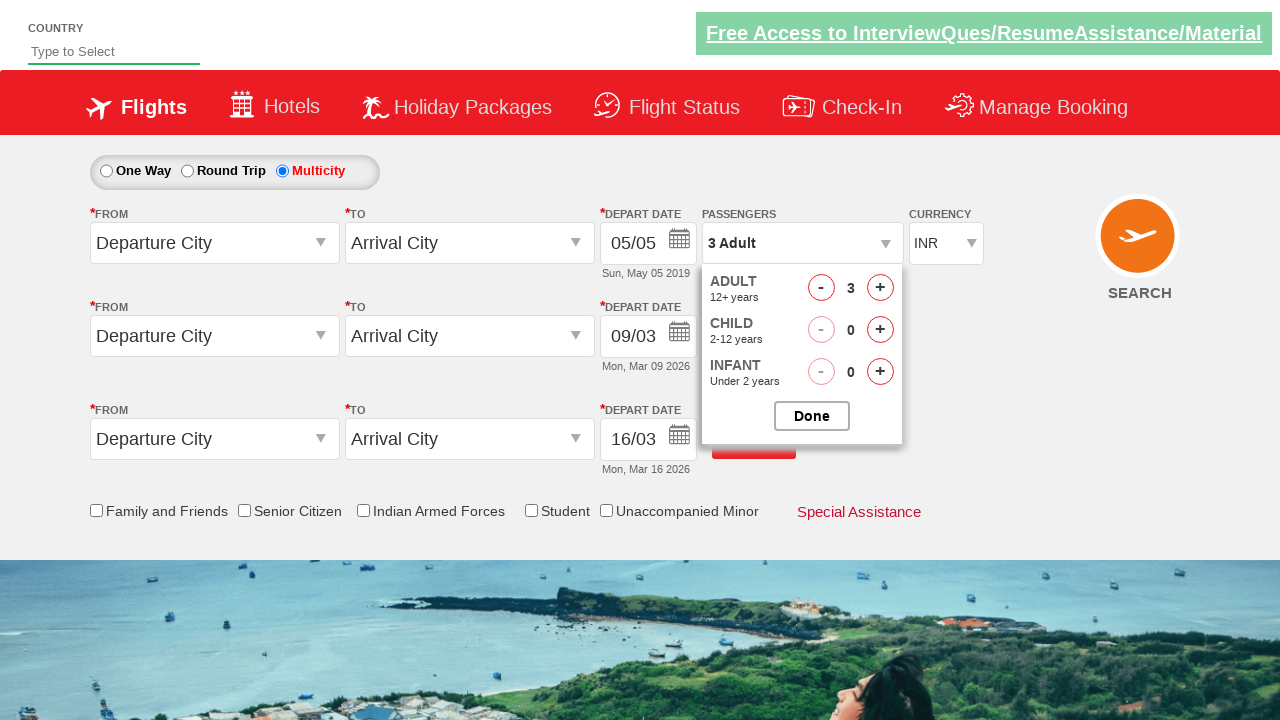

Updated passenger count to: 3
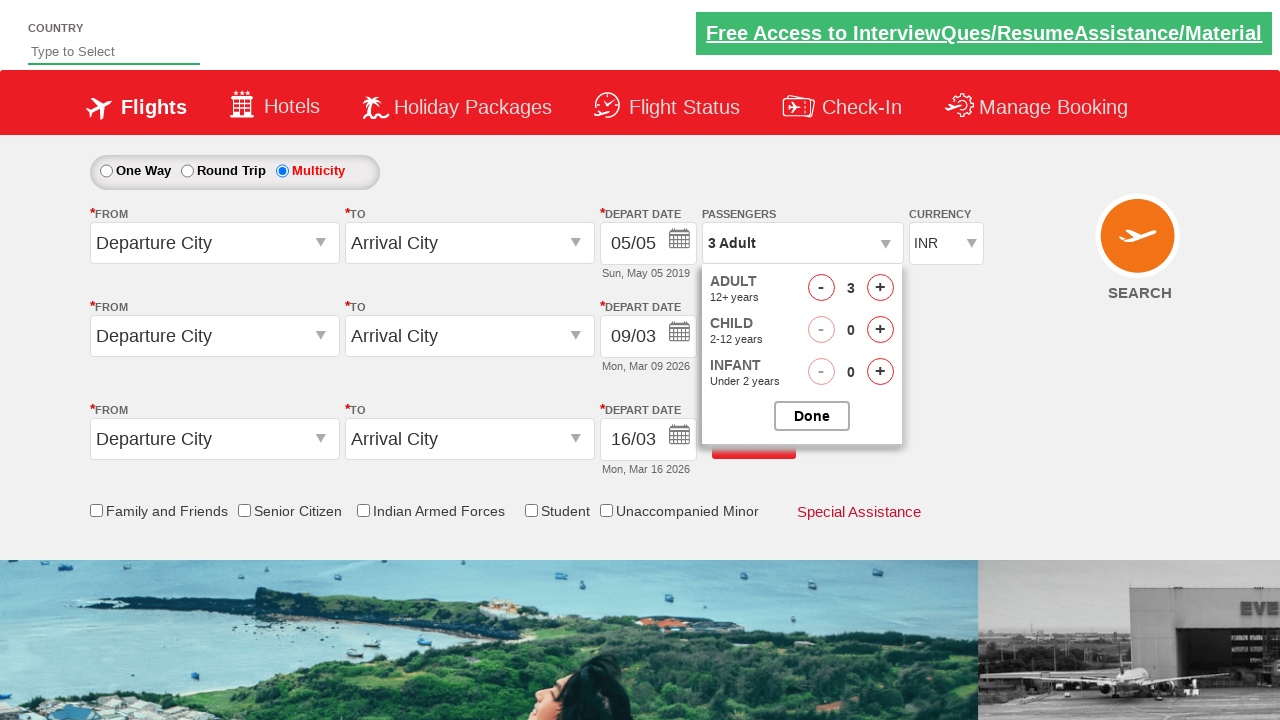

Closed passenger options dropdown at (812, 416) on #btnclosepaxoption
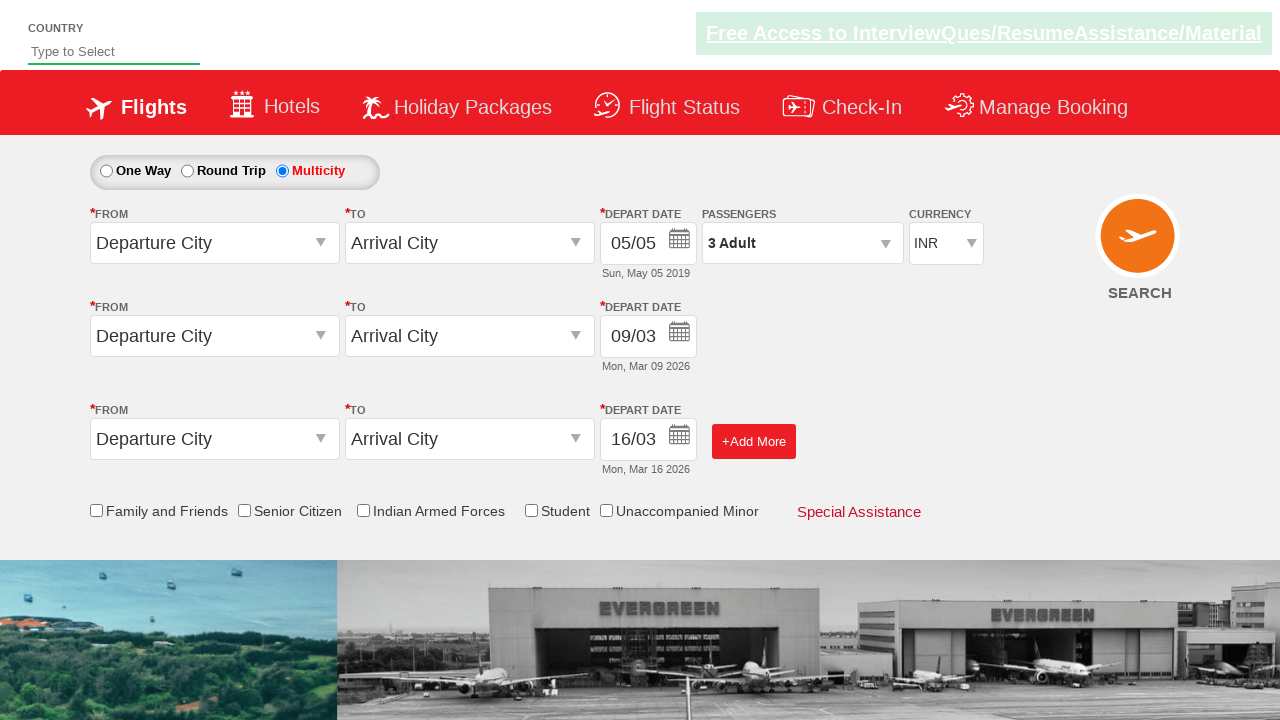

Clicked origin station dropdown for second leg at (214, 336) on #ctl00_mainContent_ddl_originStation2_CTXT
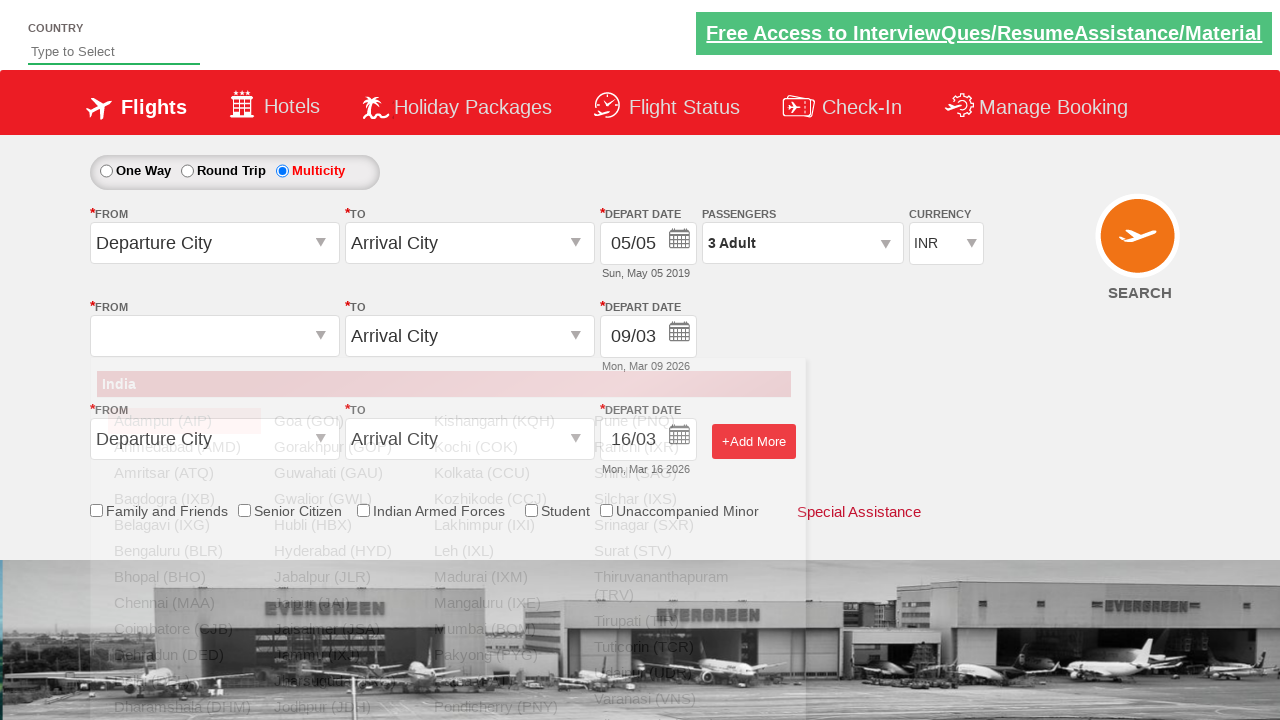

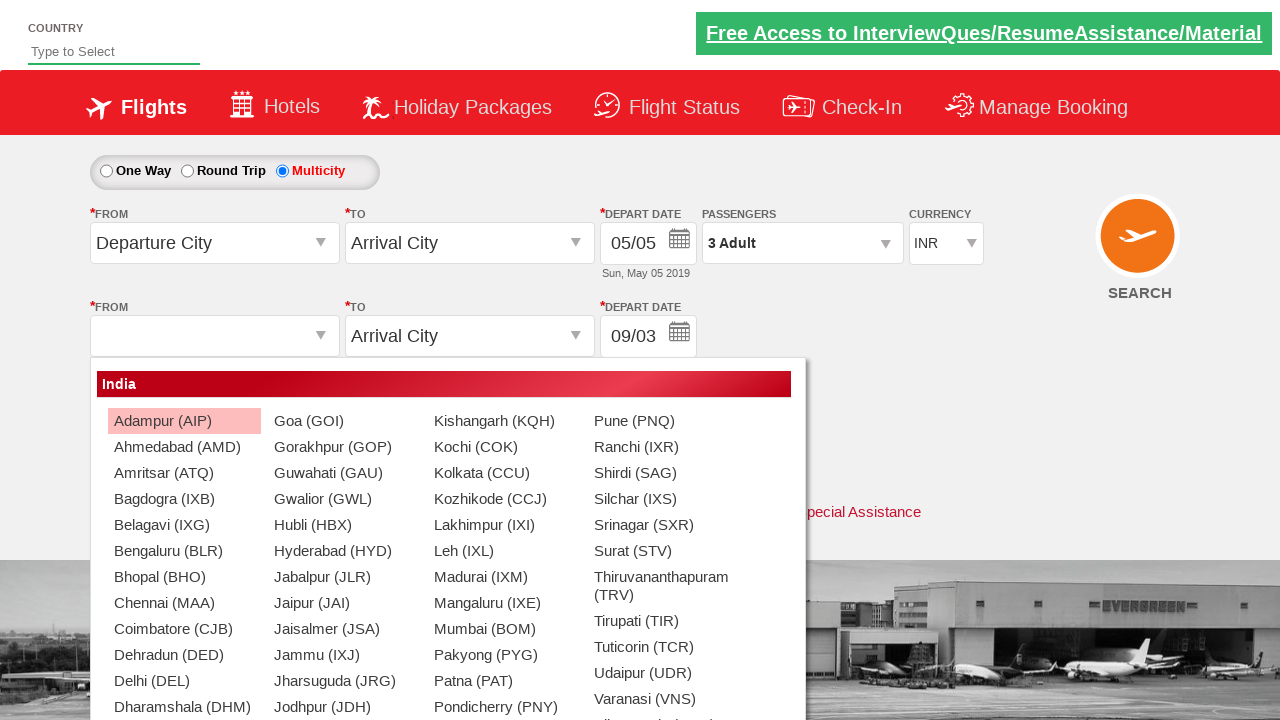